Tests selecting and deselecting default checkboxes and radio buttons, verifying their selection states

Starting URL: https://automationfc.github.io/multiple-fields/

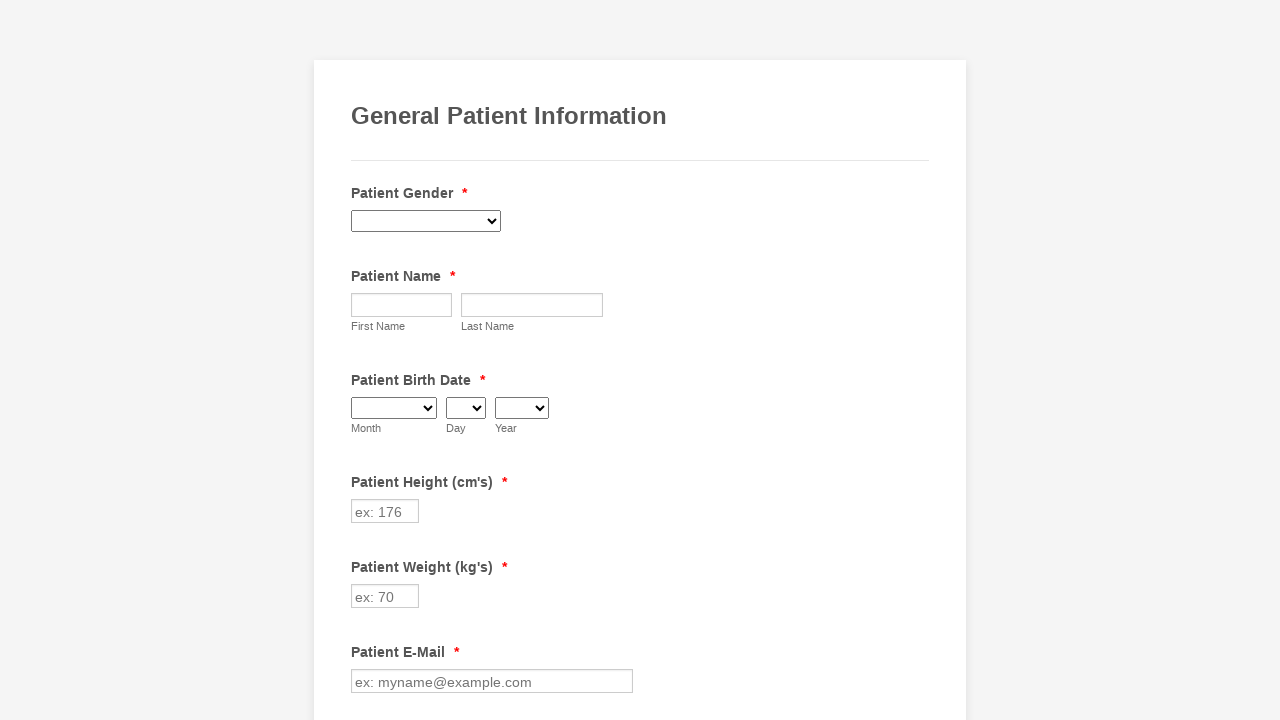

Clicked 'Digestive Problems' checkbox to select it at (362, 360) on xpath=//label[contains(text(),'Digestive Problems')]/preceding-sibling::input
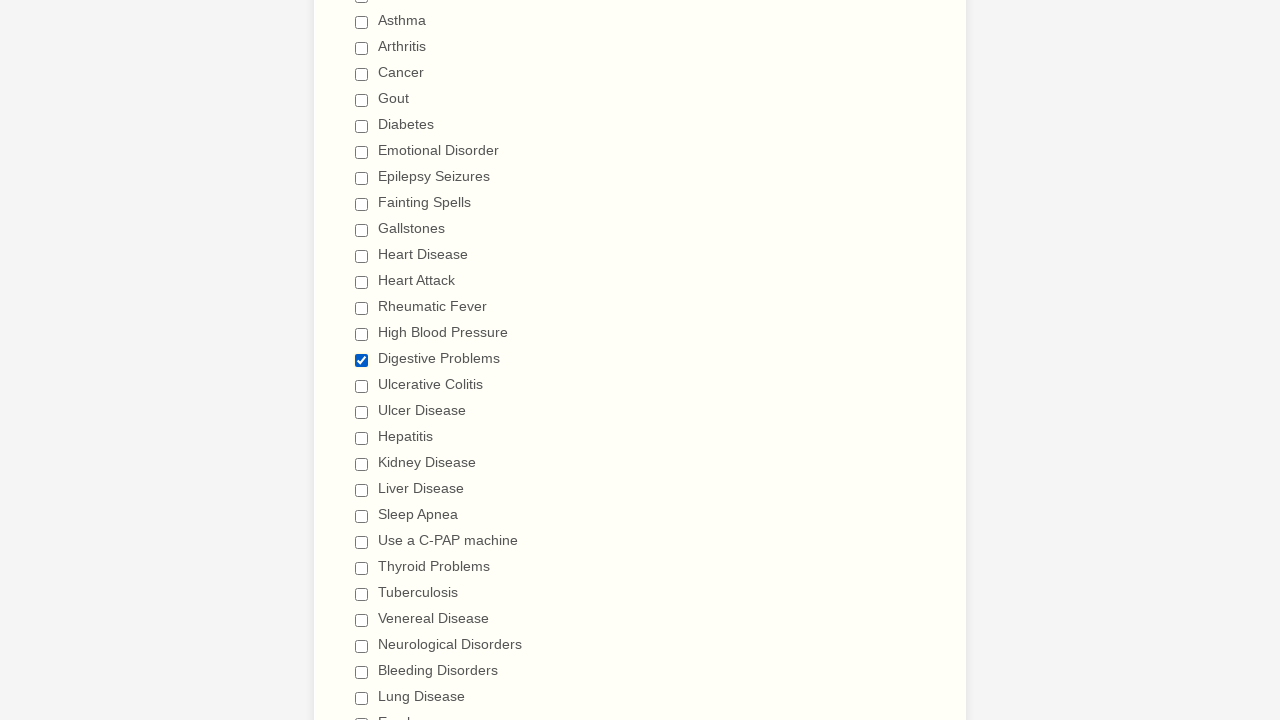

Clicked "I don't drink" radio button to select it at (362, 361) on //label[contains(text(),"I don't drink")]/preceding-sibling::input
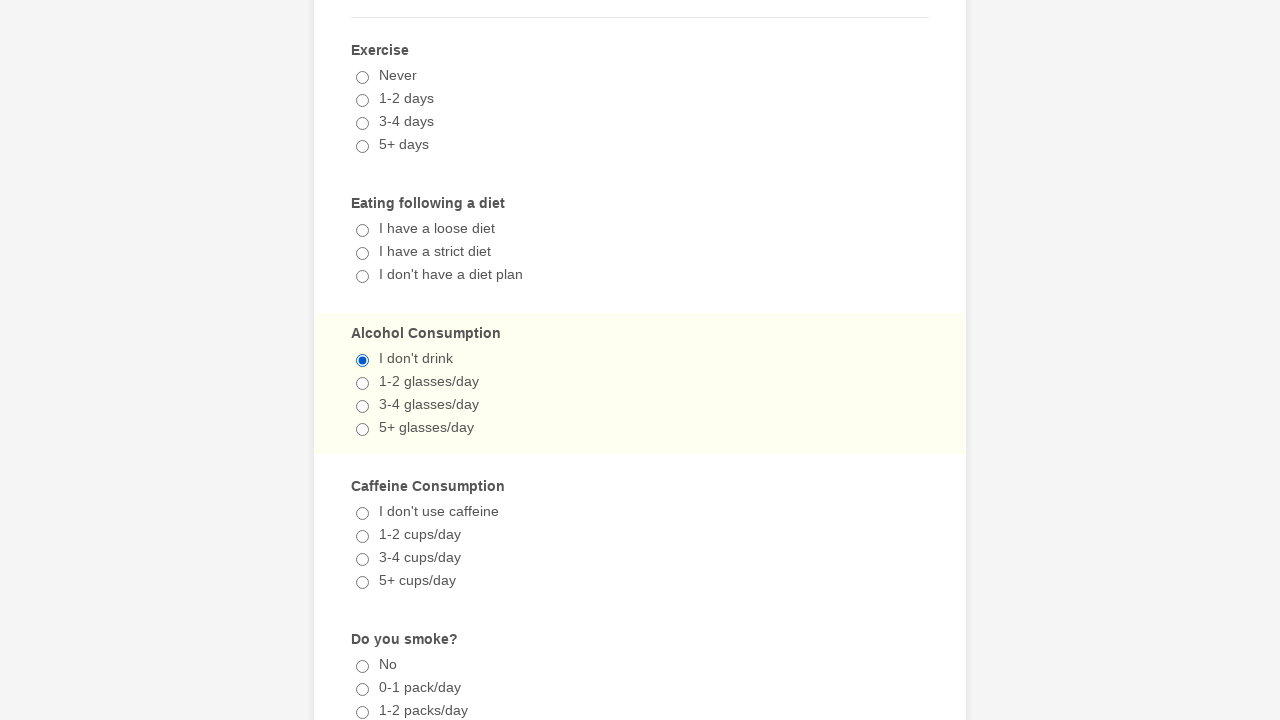

Verified 'Digestive Problems' checkbox is selected
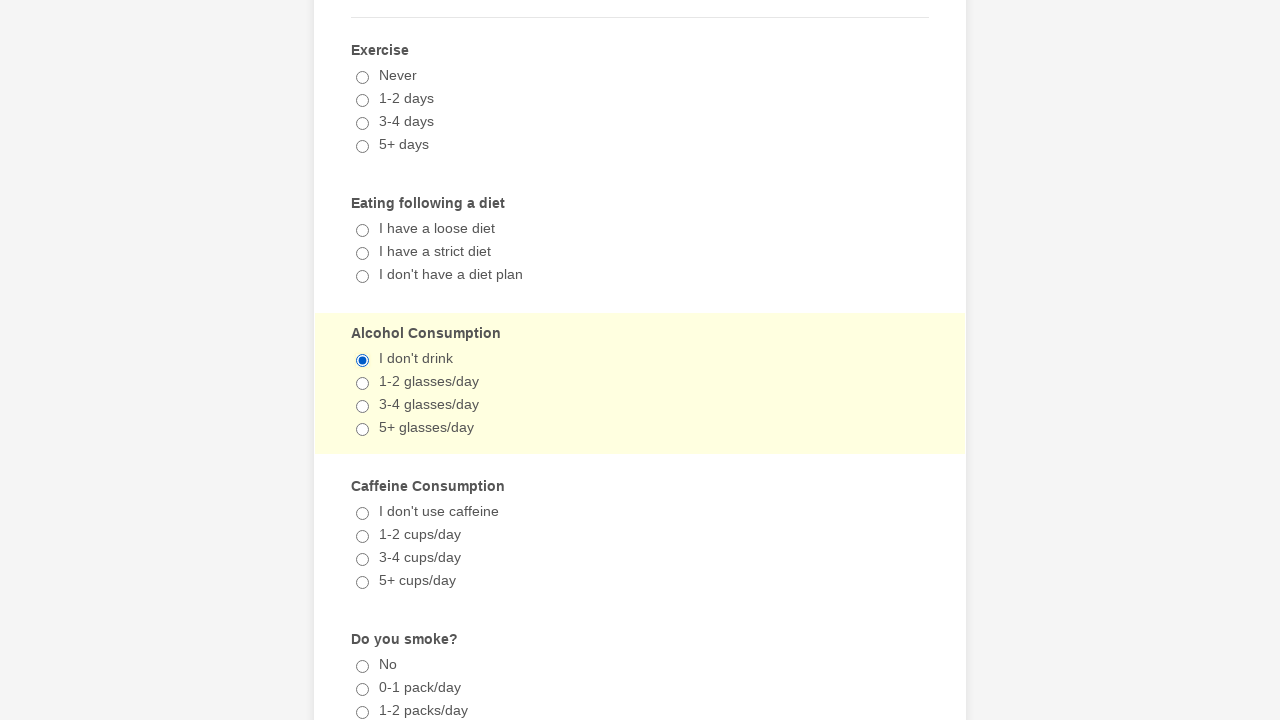

Verified "I don't drink" radio button is selected
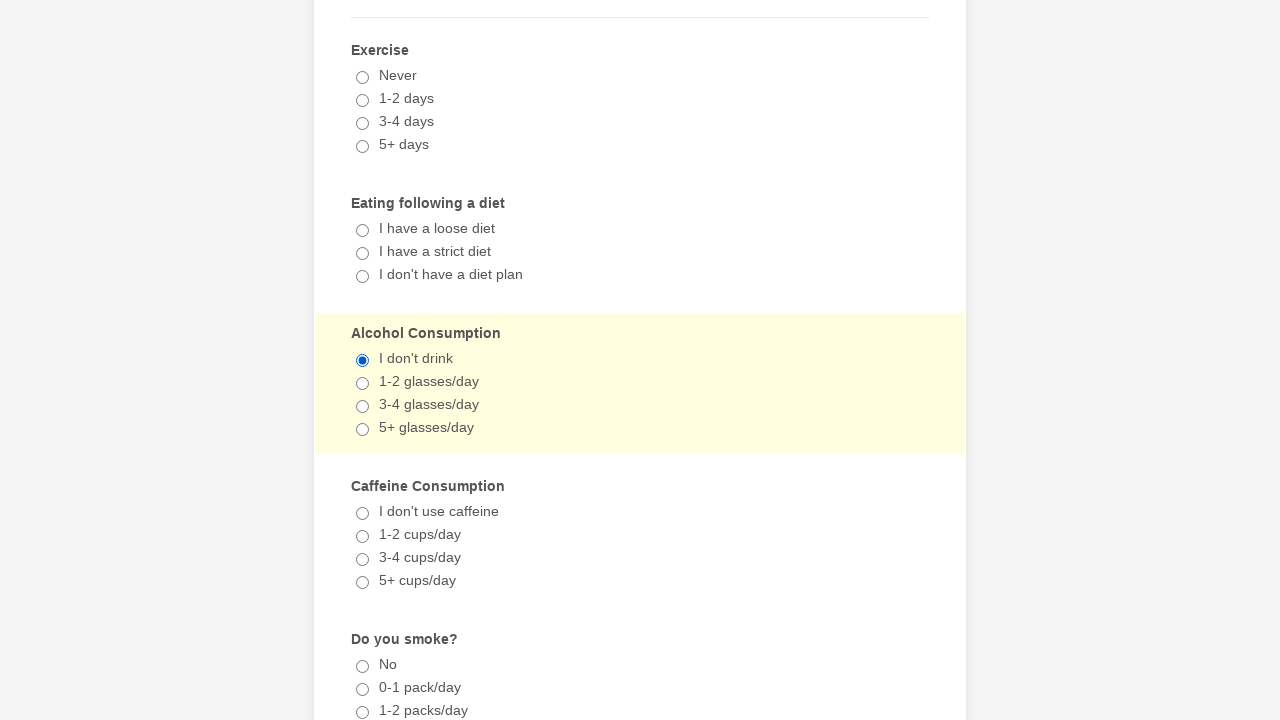

Clicked 'Digestive Problems' checkbox to deselect it at (362, 360) on xpath=//label[contains(text(),'Digestive Problems')]/preceding-sibling::input
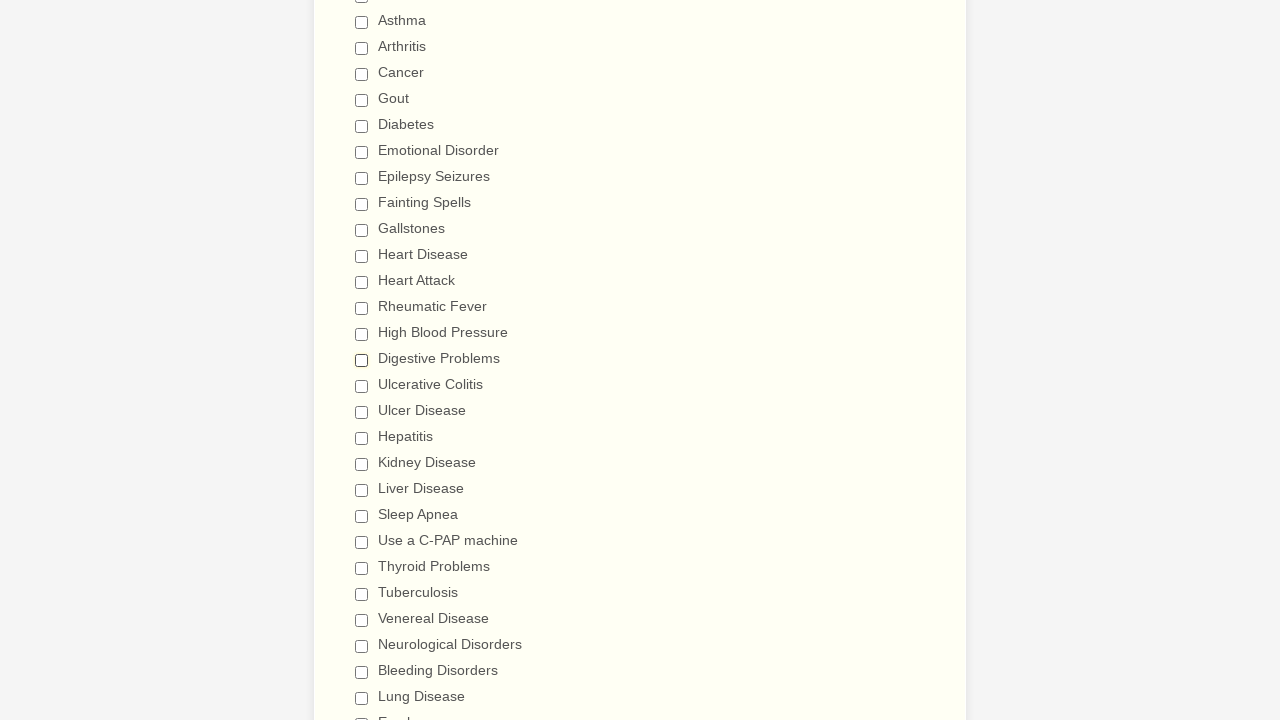

Verified 'Digestive Problems' checkbox is now deselected
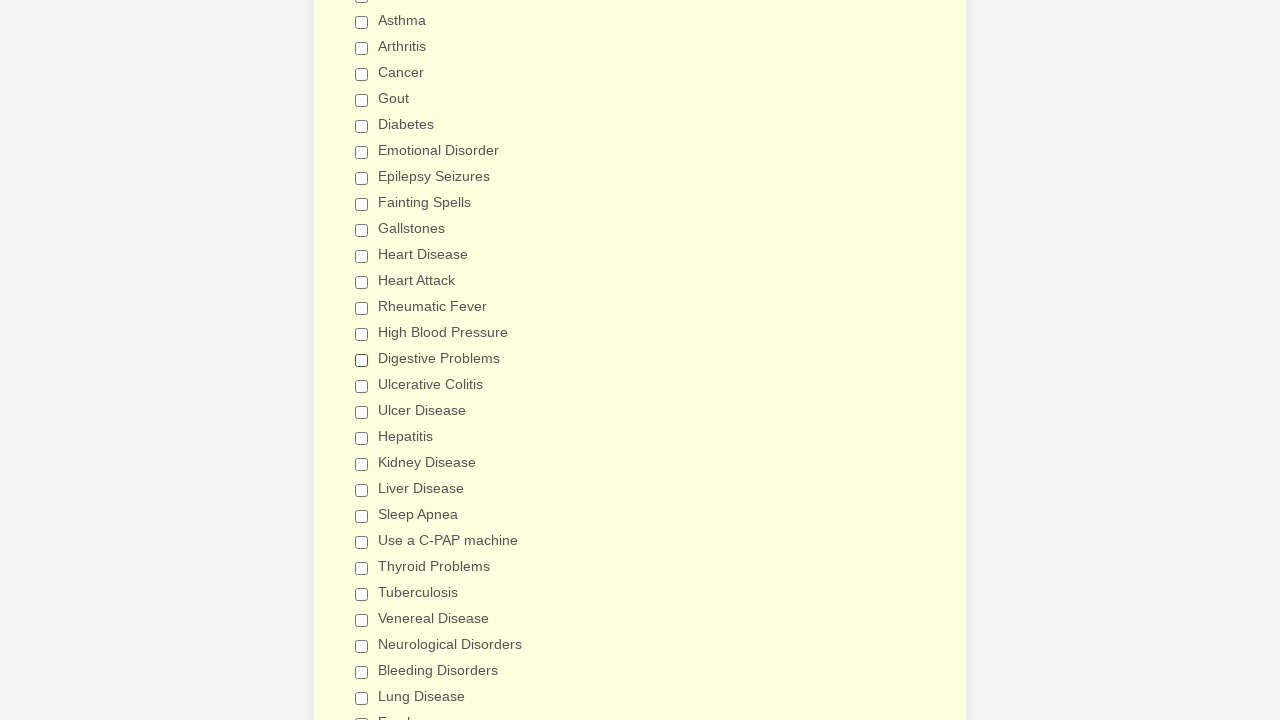

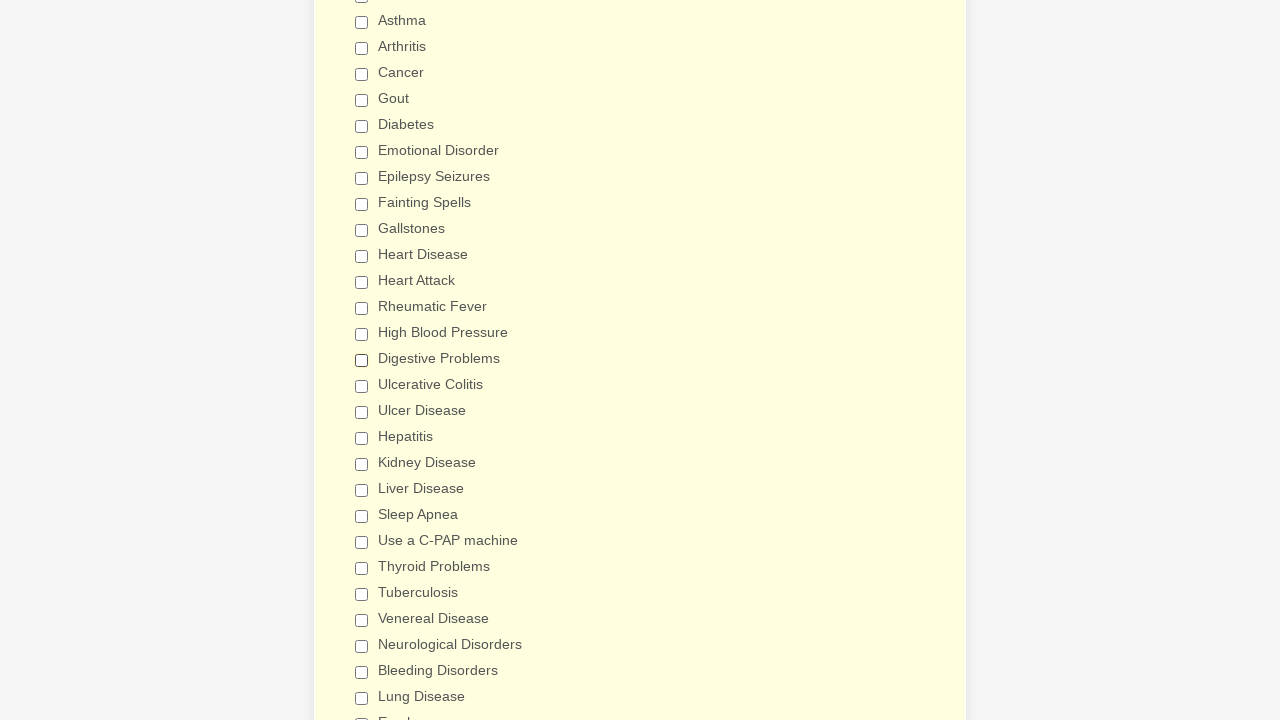